Tests dynamic loading functionality by clicking a Start button and waiting for dynamically loaded content ("Hello World!") to appear on the page.

Starting URL: https://the-internet.herokuapp.com/dynamic_loading/1

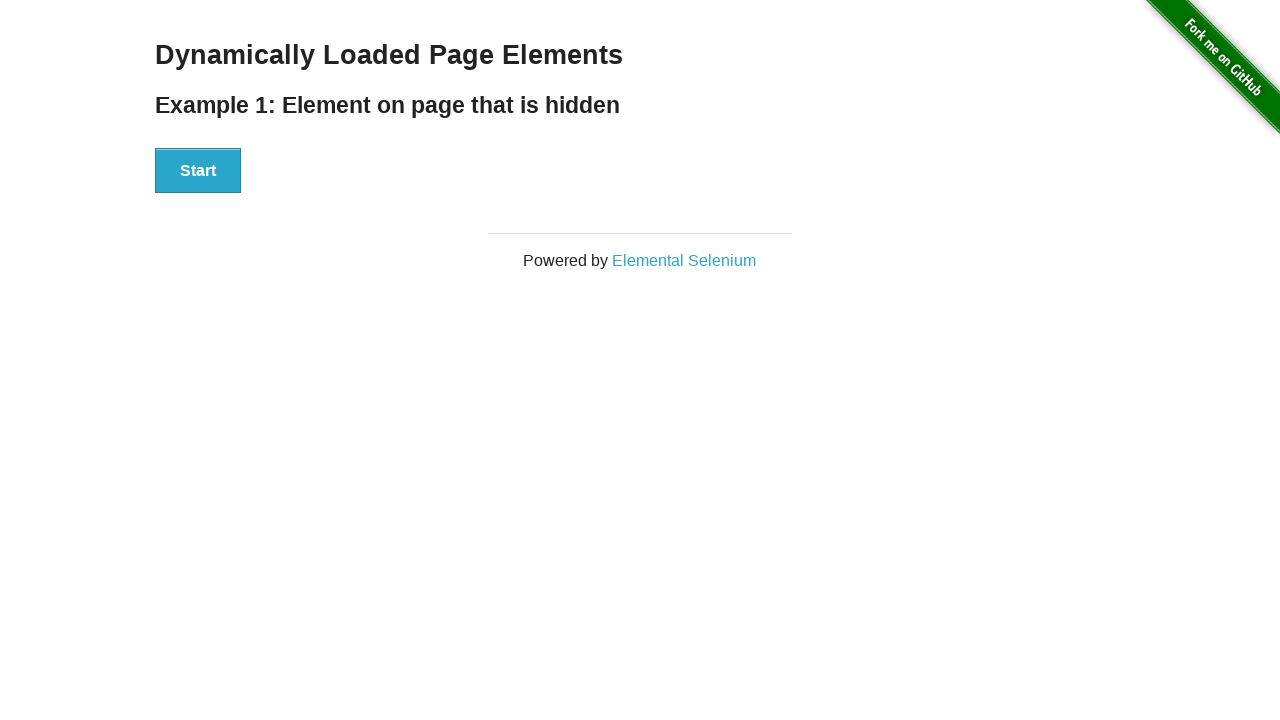

Clicked Start button to trigger dynamic loading at (198, 171) on xpath=//button[contains(text(),'Start')]
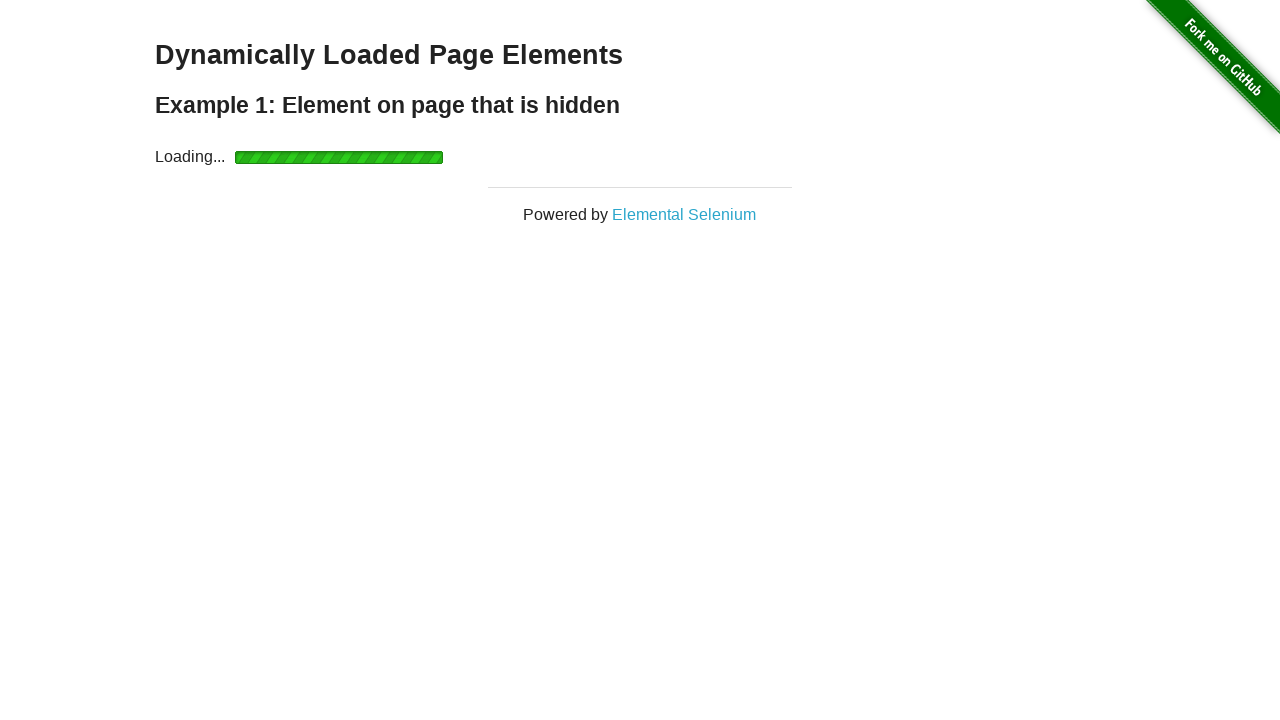

Dynamically loaded 'Hello World!' text appeared on the page
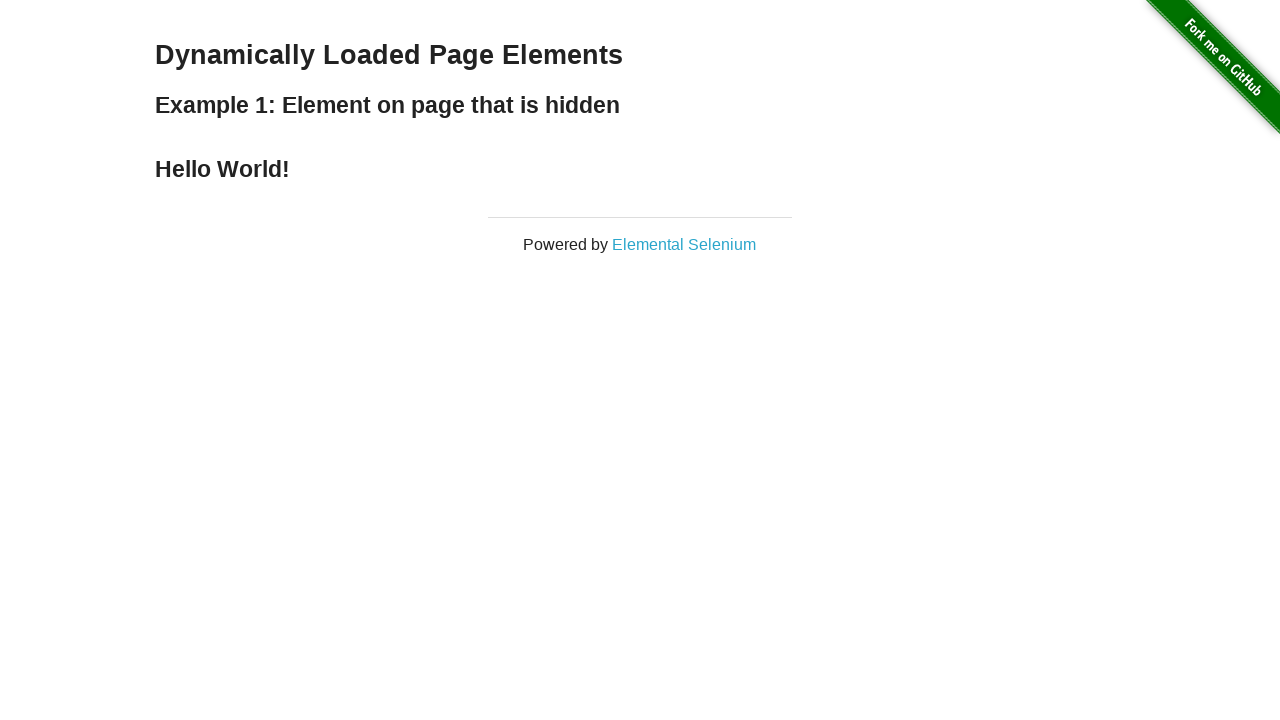

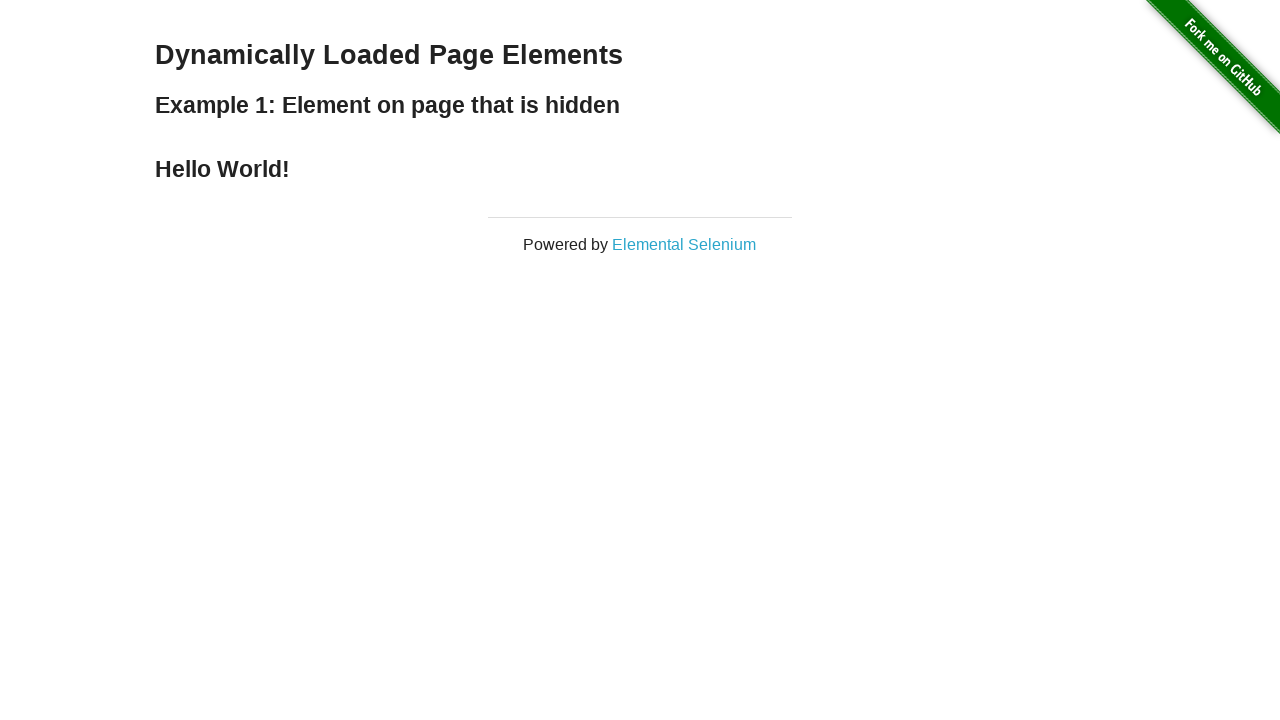